Tests an e-commerce shopping cart flow by searching for products, adding them to cart, applying a promo code, and verifying price calculations

Starting URL: https://rahulshettyacademy.com/seleniumPractise

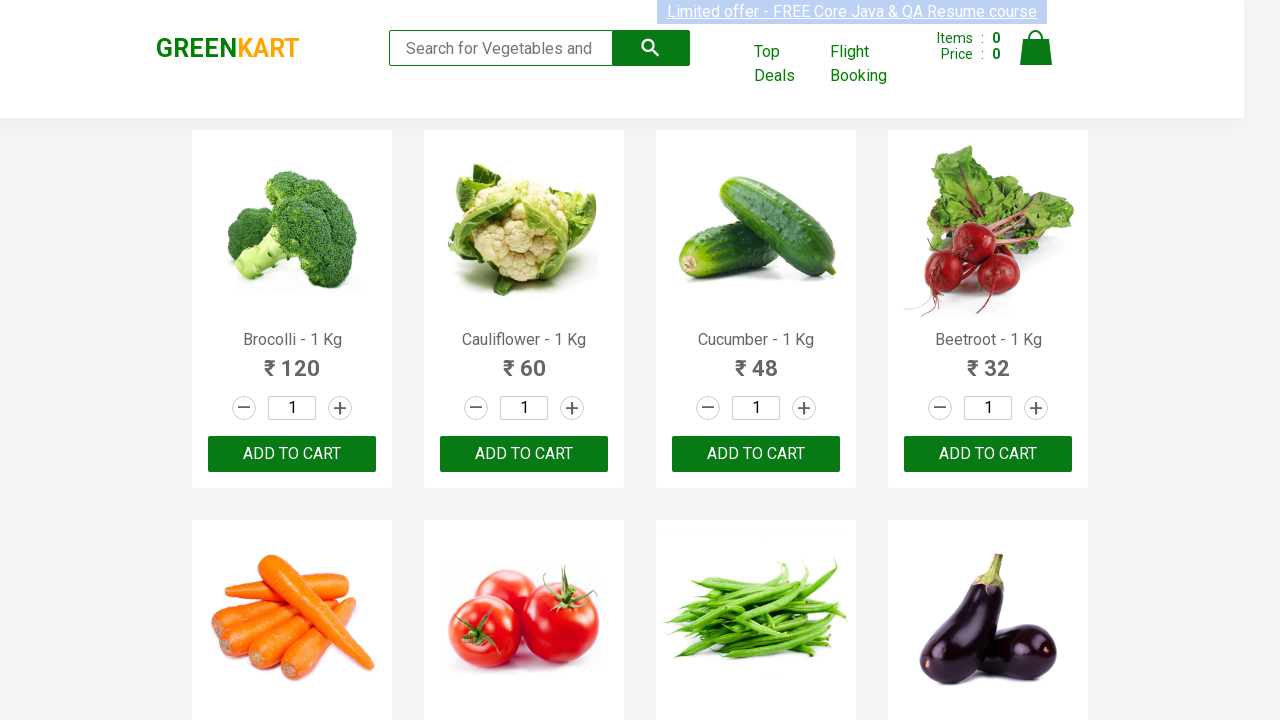

Filled search field with 'ber' on .search-keyword
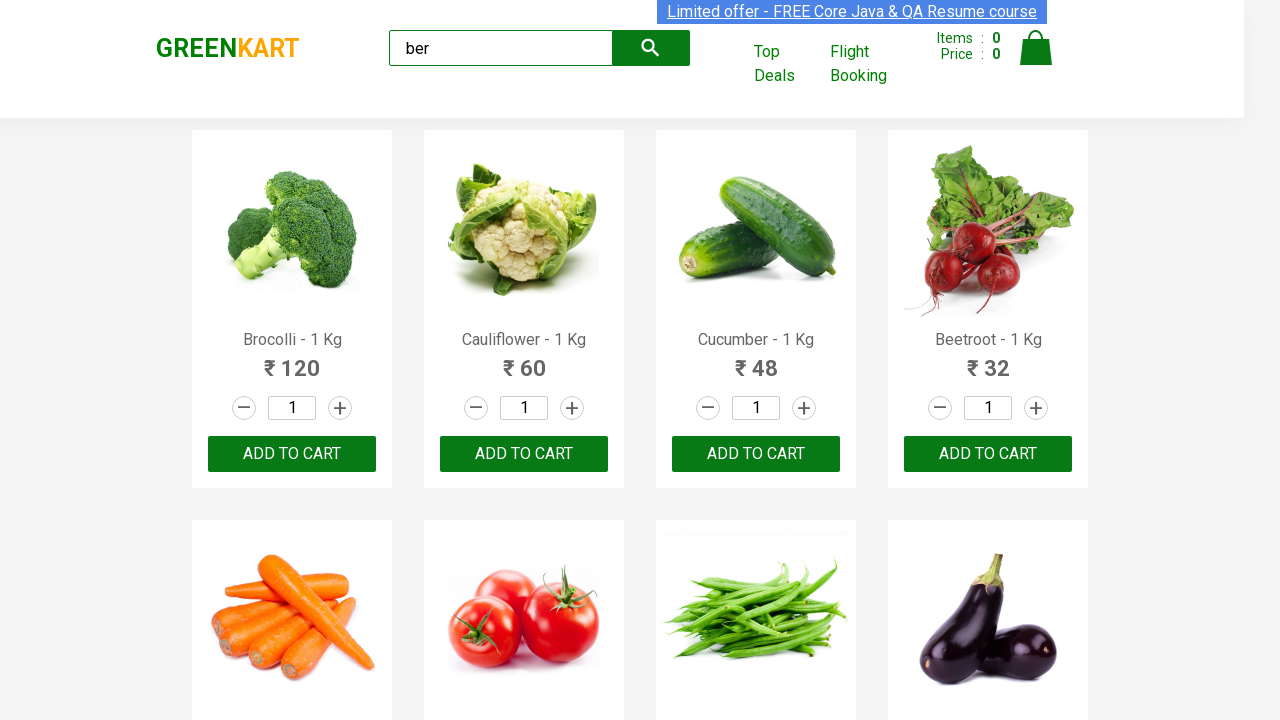

Waited 3 seconds for search to process
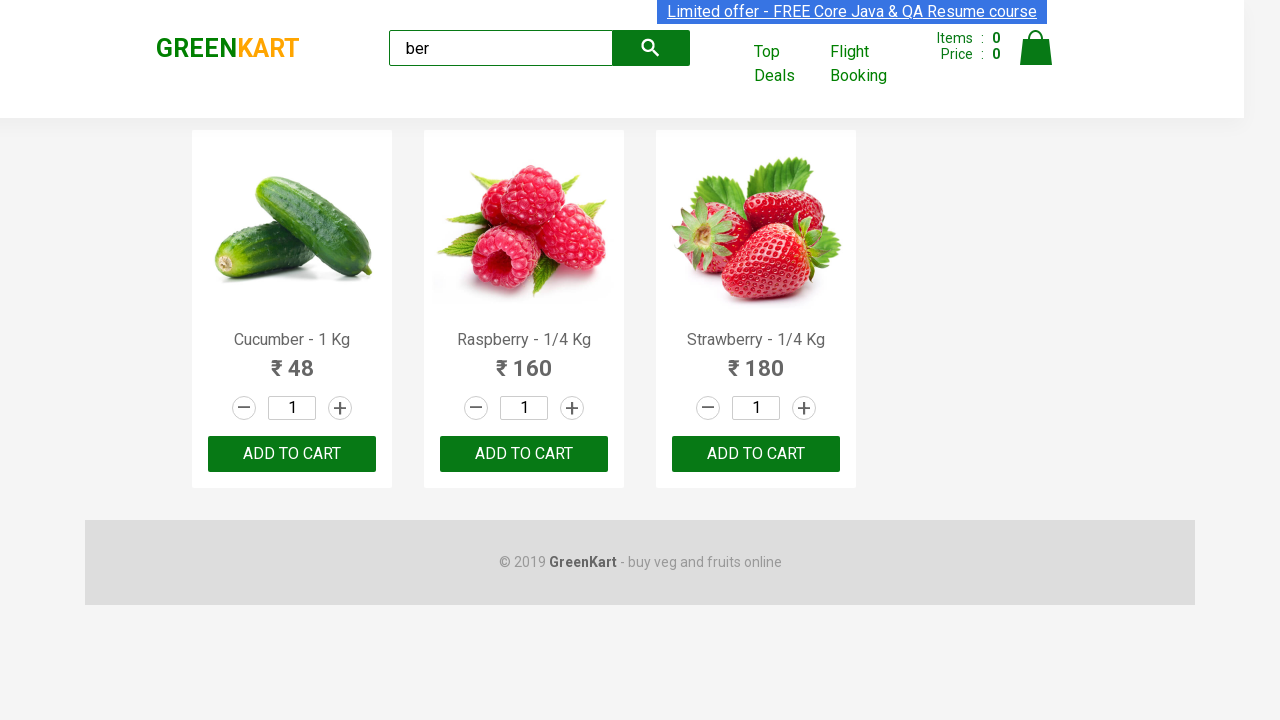

Product results loaded
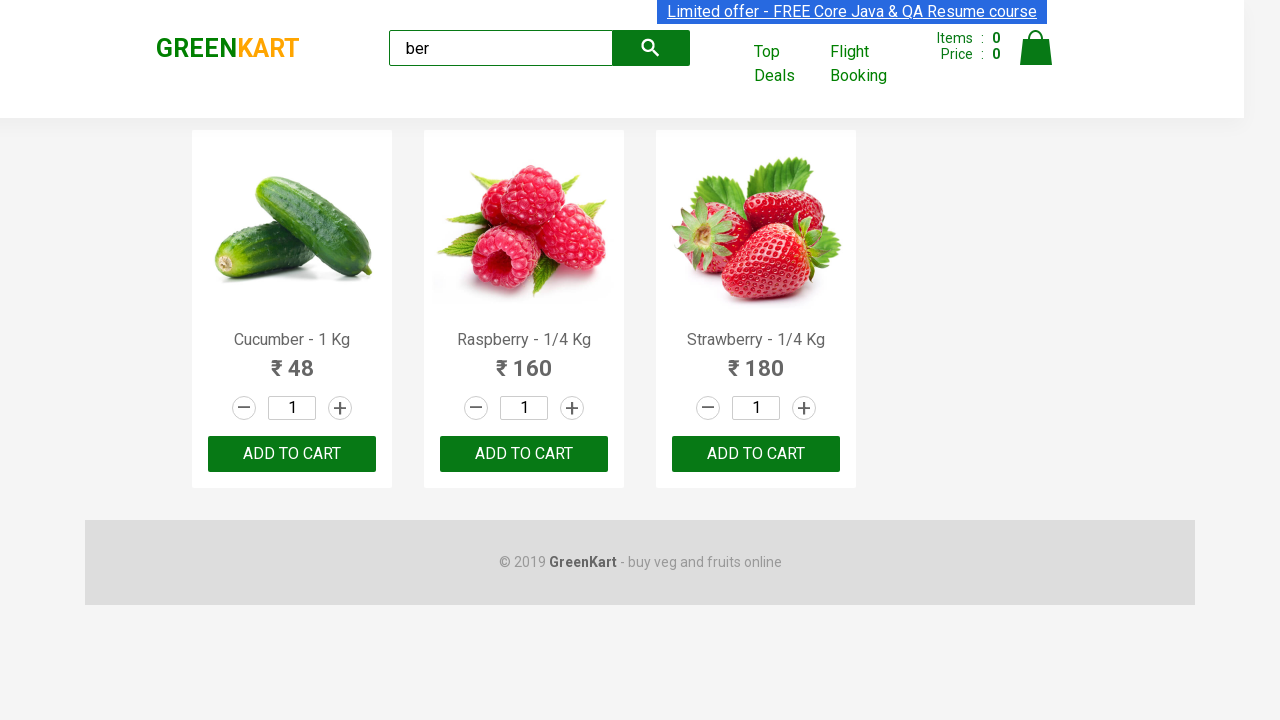

Retrieved all add to cart buttons for products
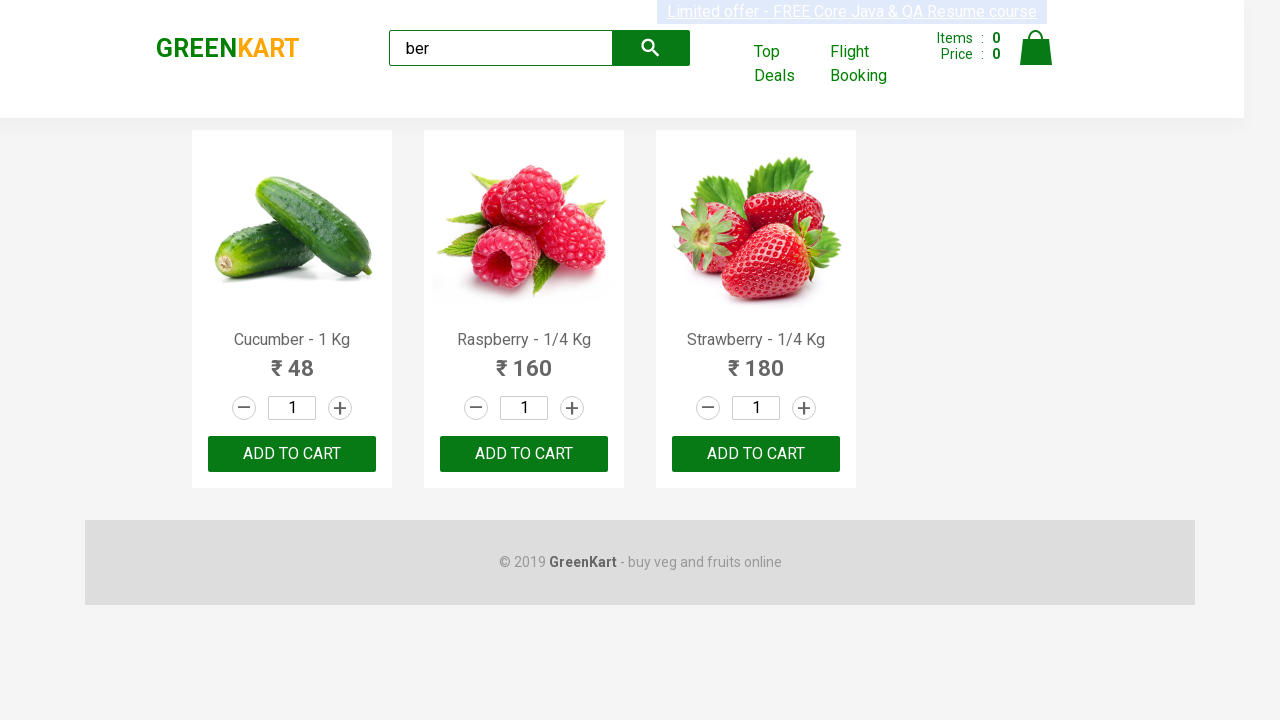

Clicked add to cart button for a product at (292, 454) on xpath=//div[@class='product-action']/button >> nth=0
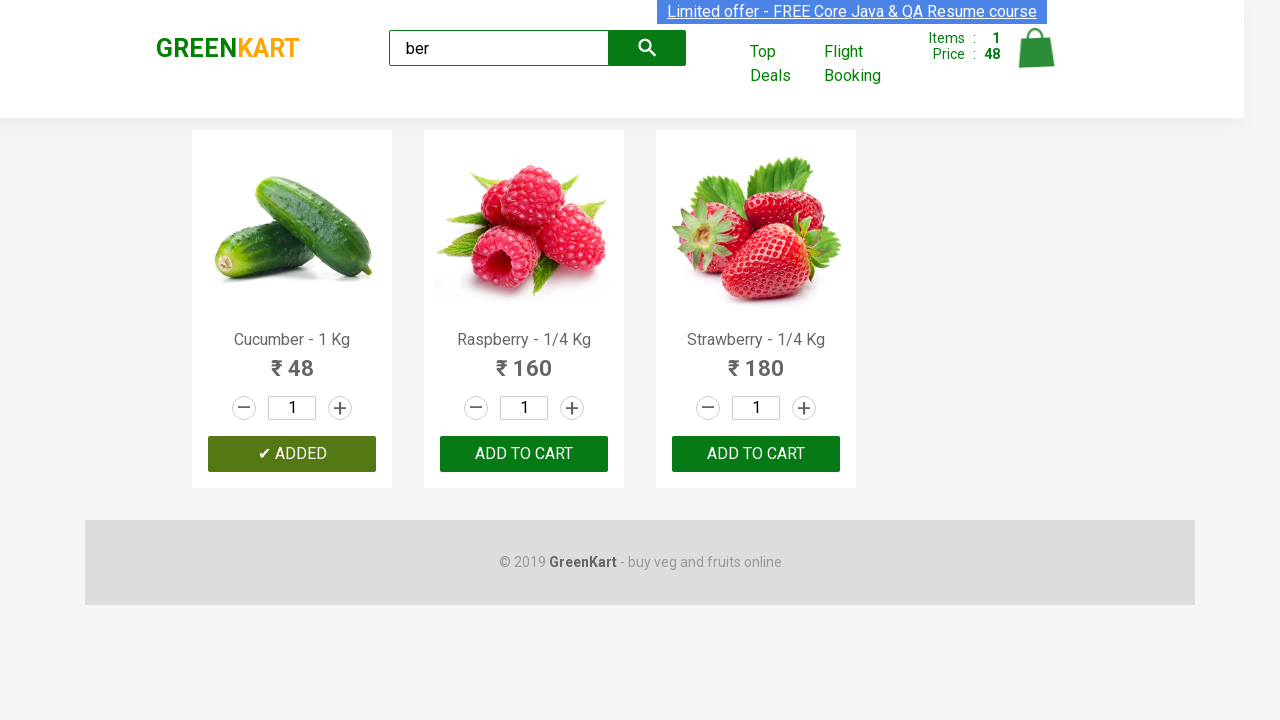

Clicked add to cart button for a product at (524, 454) on xpath=//div[@class='product-action']/button >> nth=1
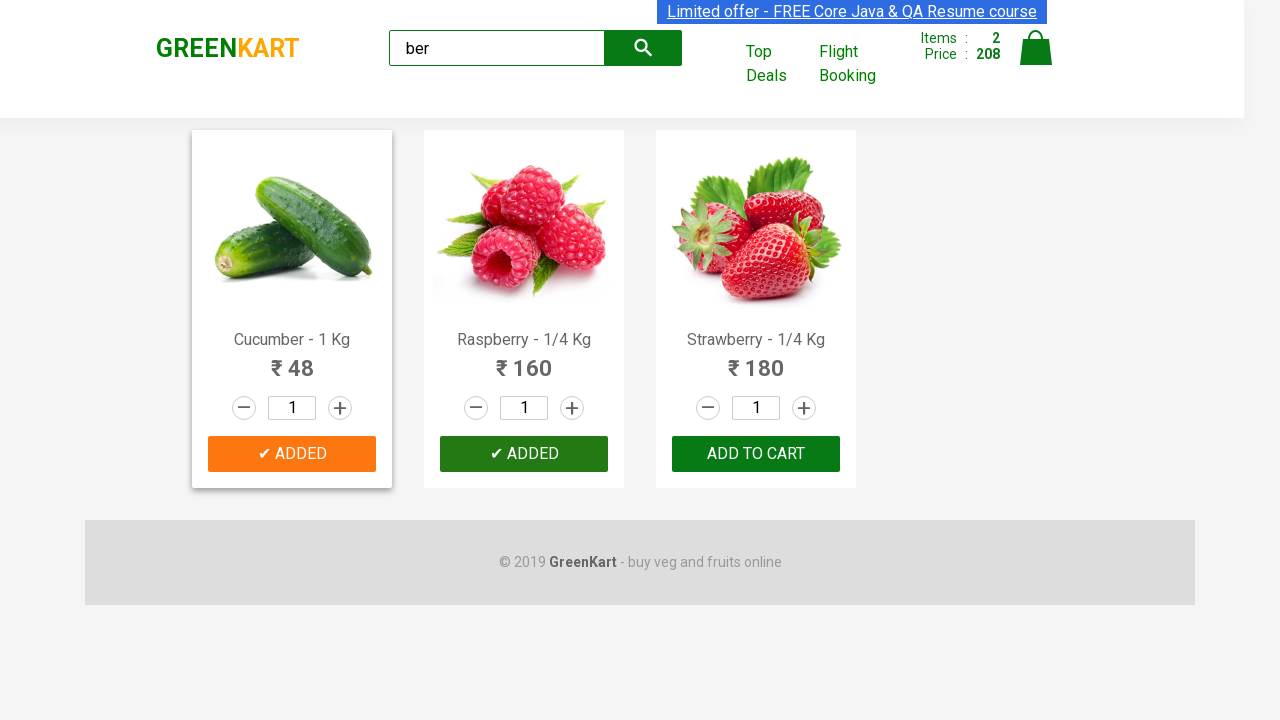

Clicked add to cart button for a product at (756, 454) on xpath=//div[@class='product-action']/button >> nth=2
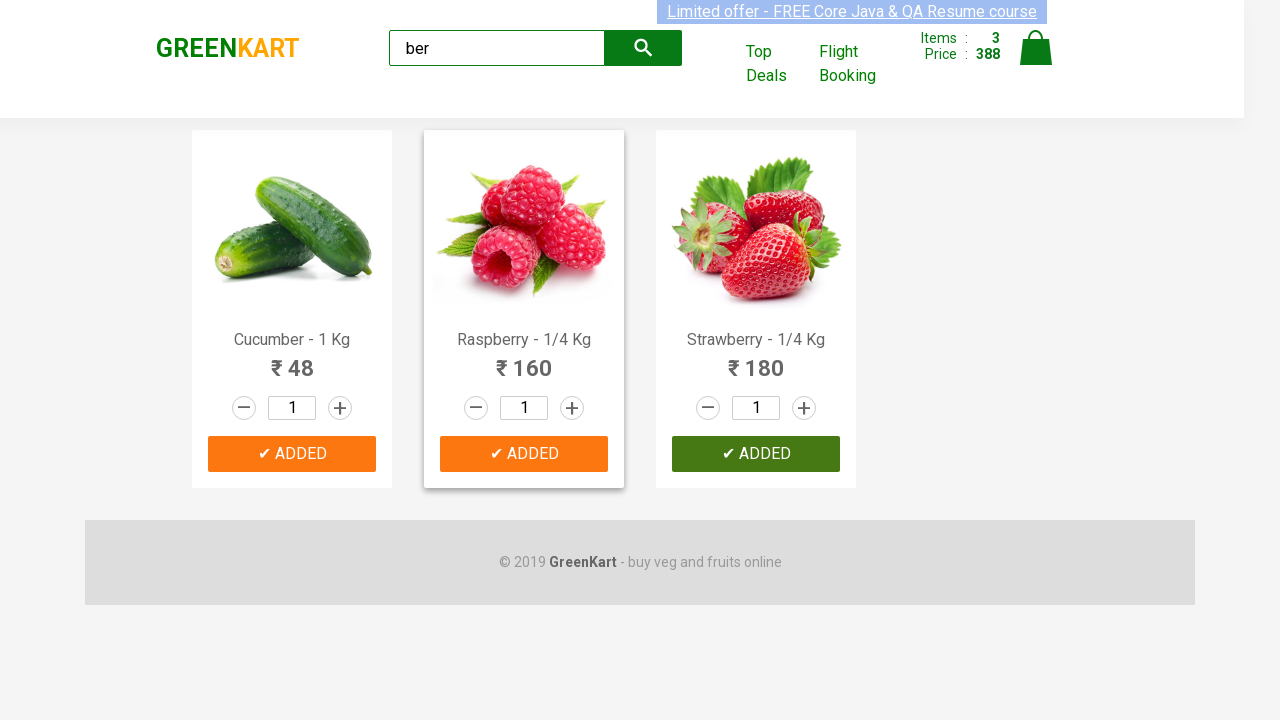

Clicked cart icon to open shopping cart at (1036, 59) on .cart-icon
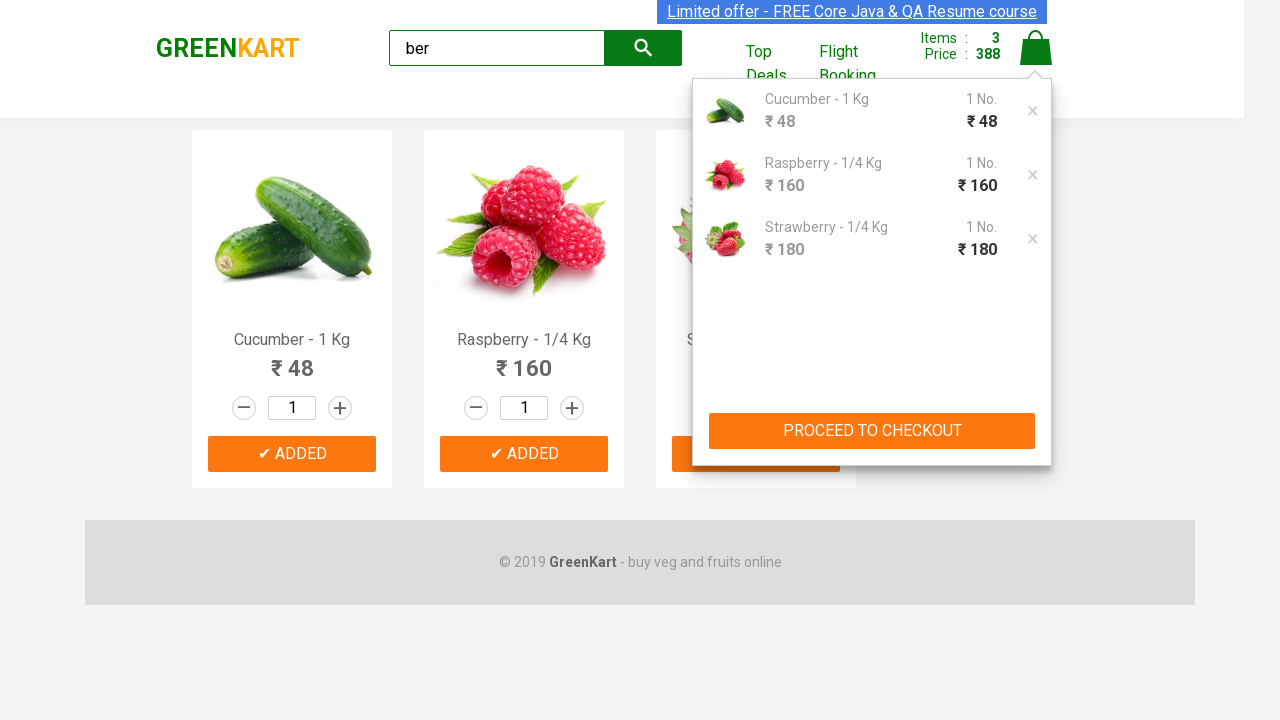

Clicked proceed to checkout button at (872, 431) on xpath=//div[@class='action-block']/button
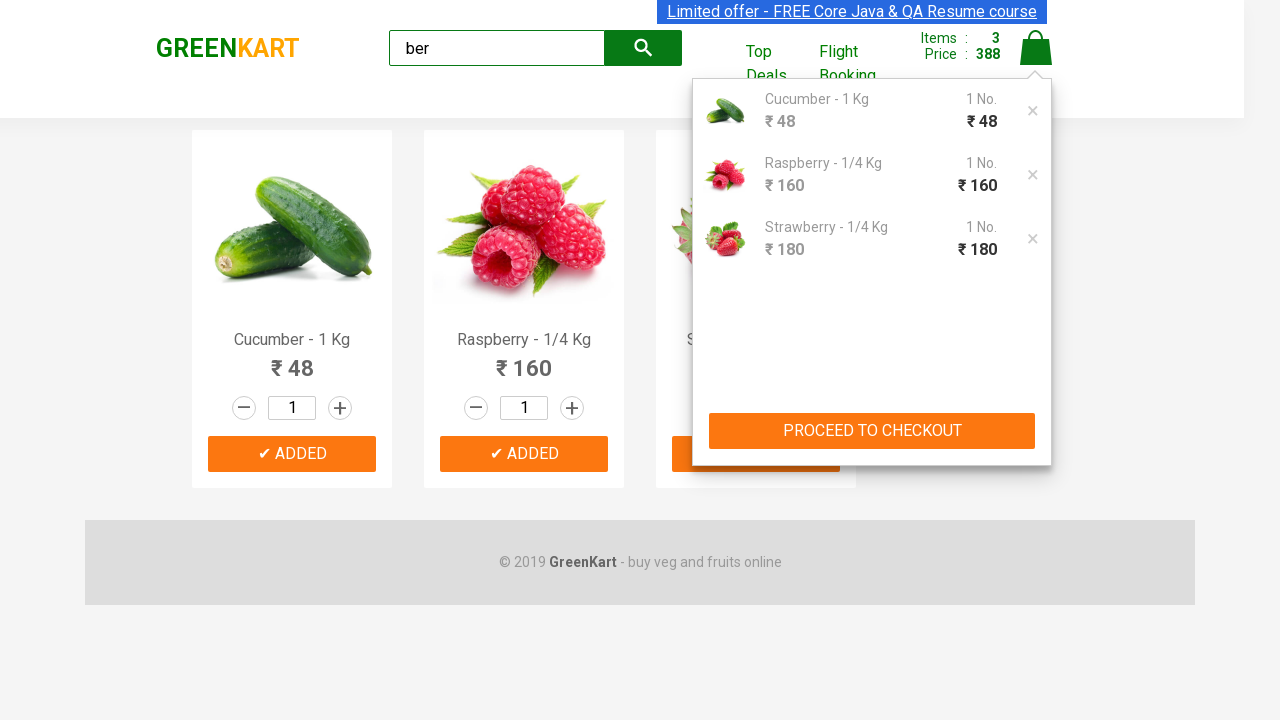

Filled promo code field with 'rahulshettyacademy' on .promoCode
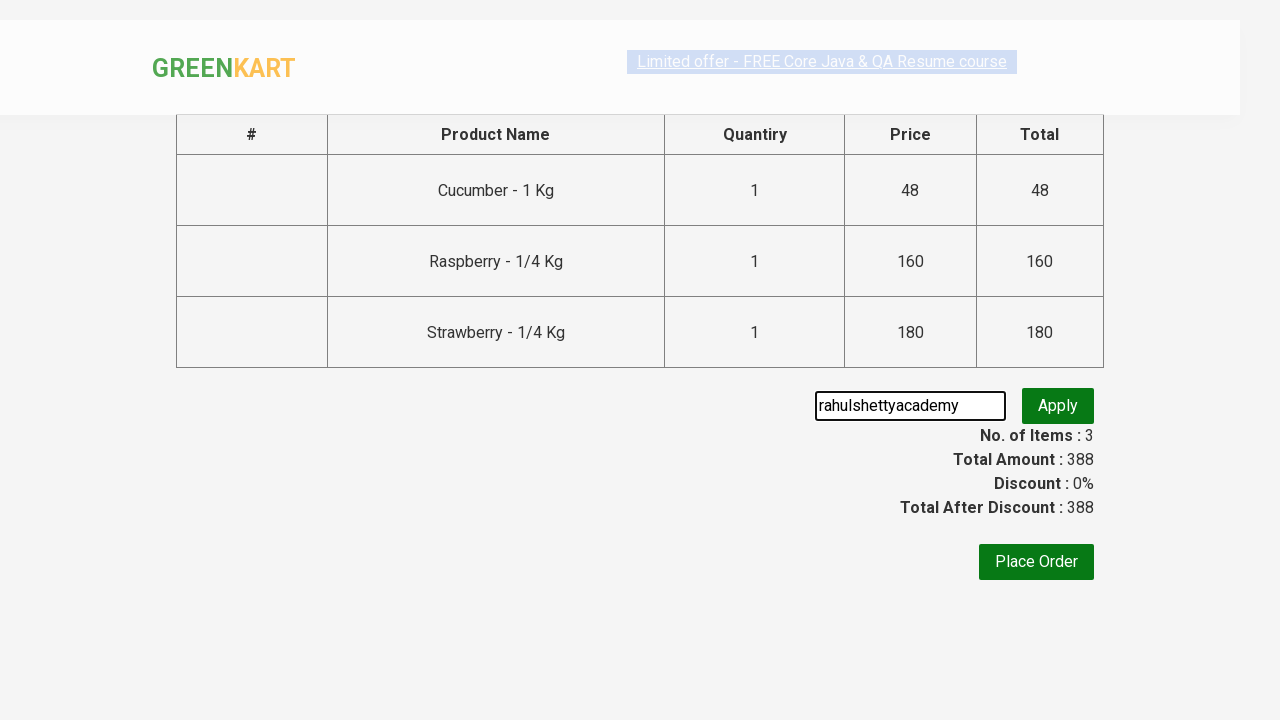

Clicked apply promo button at (1058, 406) on .promoBtn
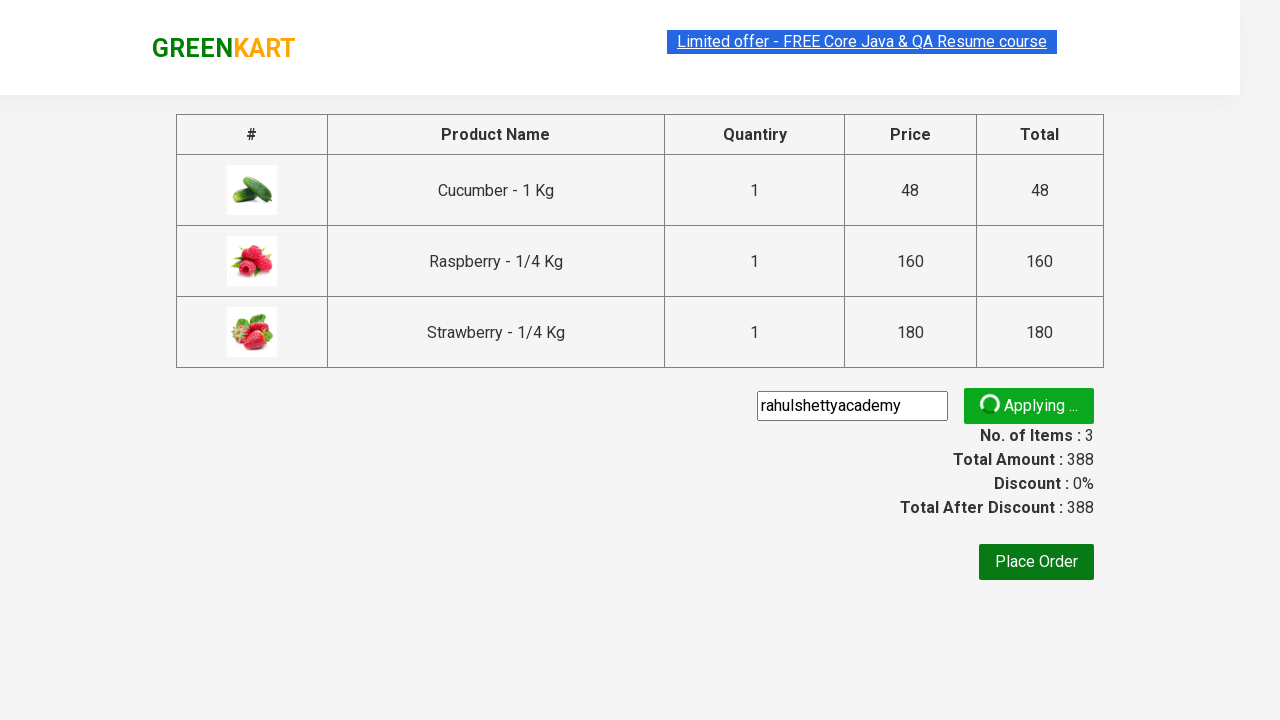

Promo code confirmation message appeared
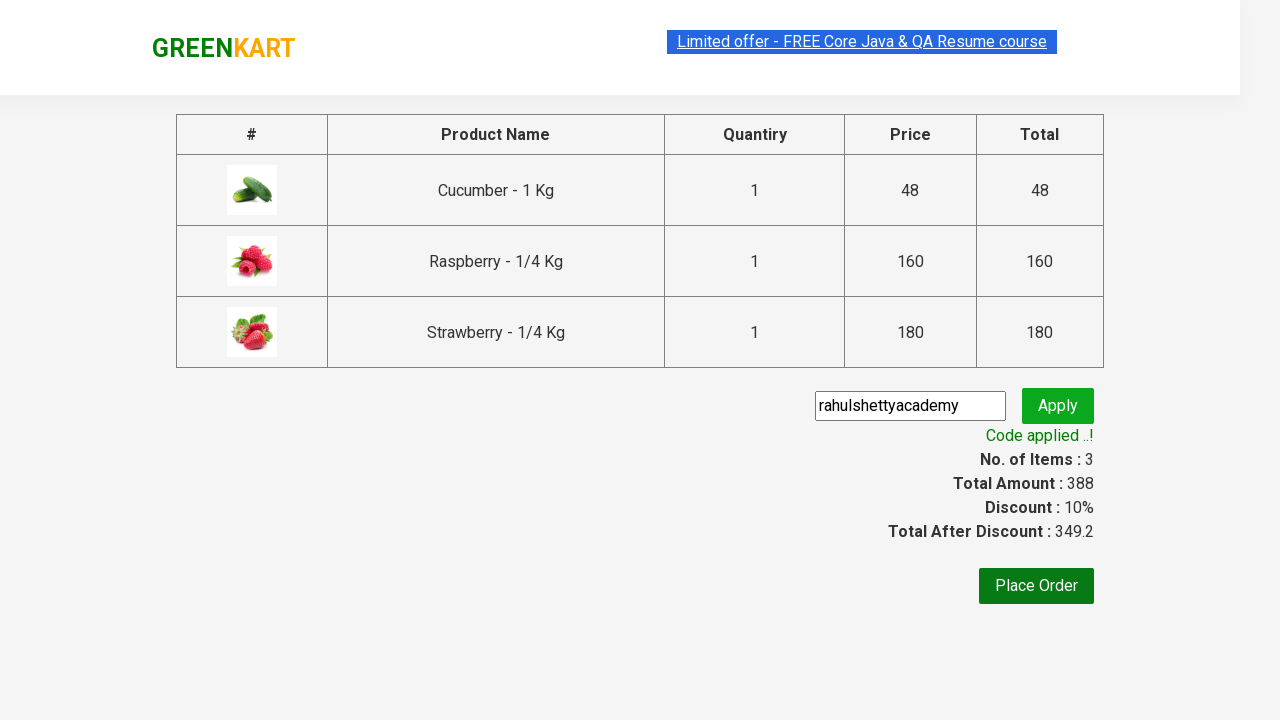

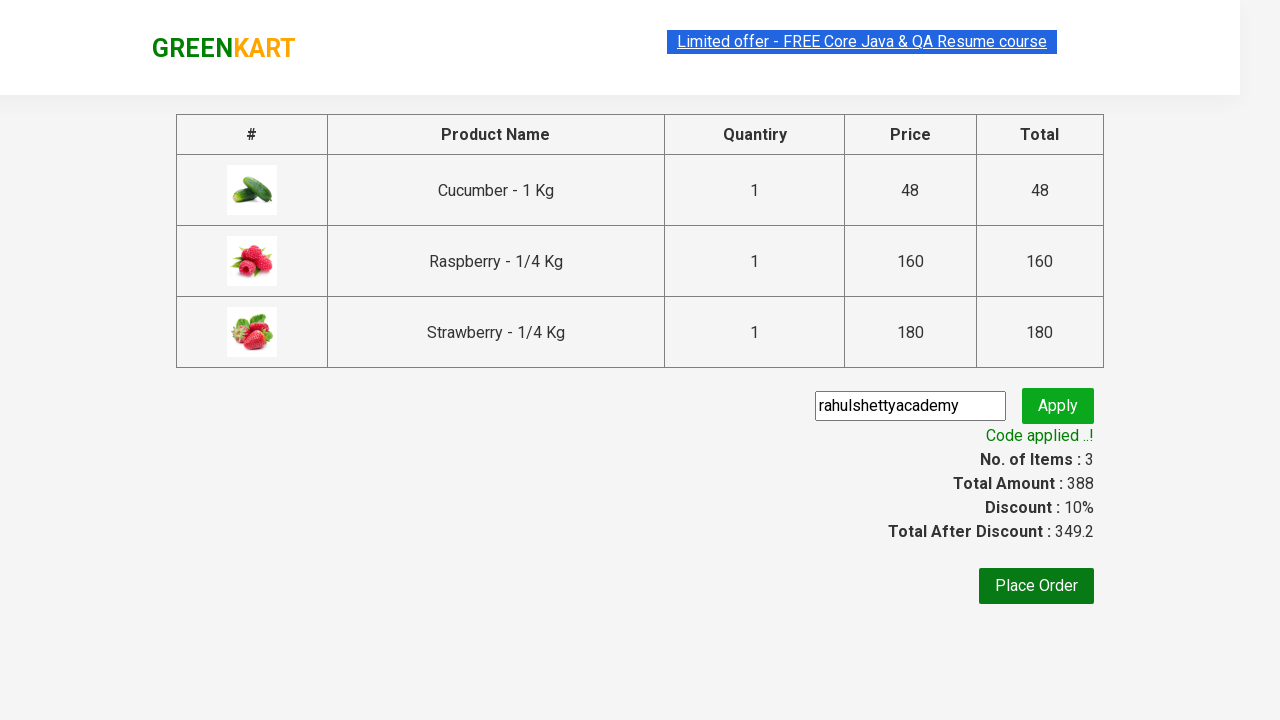